Tests handling a simple JavaScript alert popup by clicking a button to trigger the alert and accepting it

Starting URL: https://demoqa.com/alerts

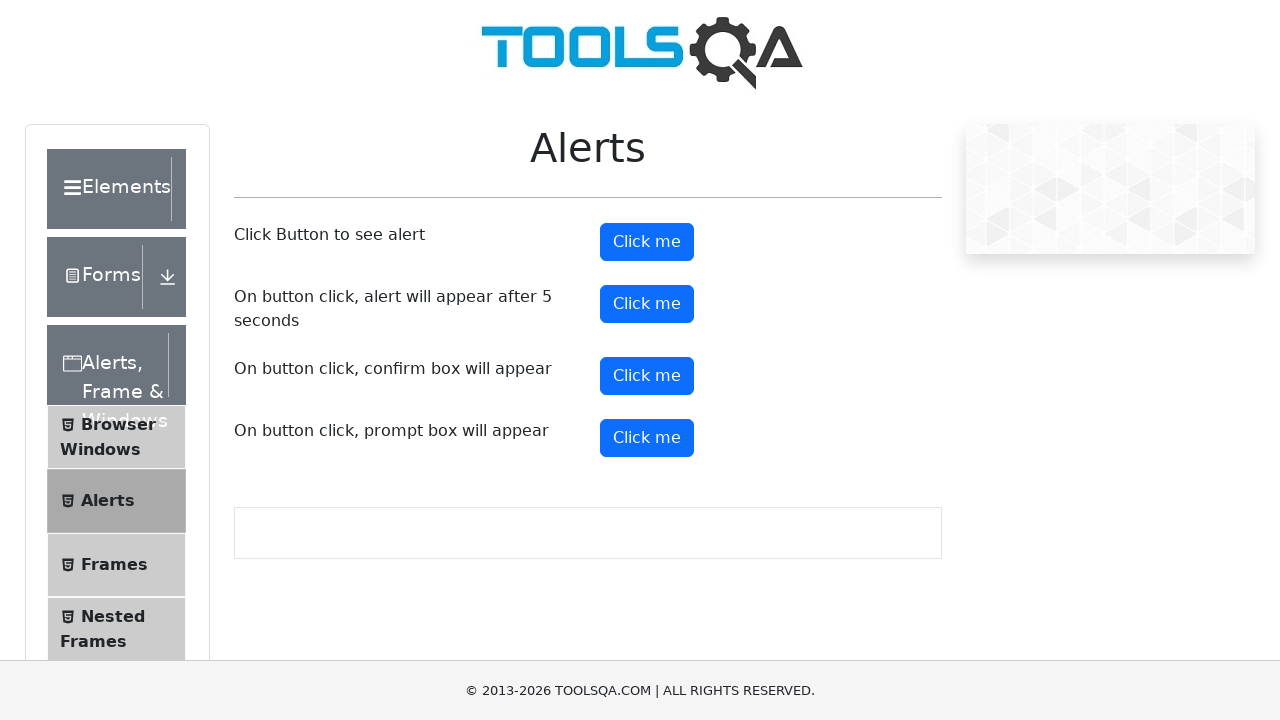

Clicked alert button to trigger simple JavaScript alert at (647, 242) on #alertButton
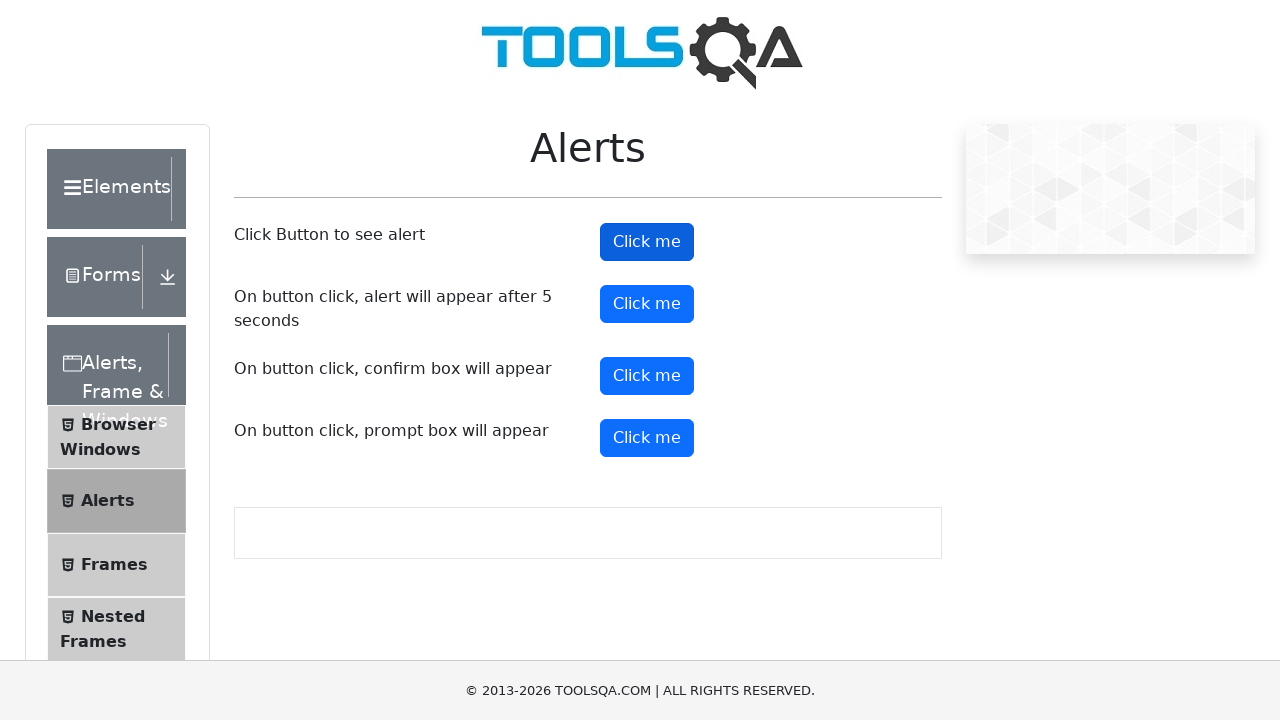

Set up dialog handler to accept alerts
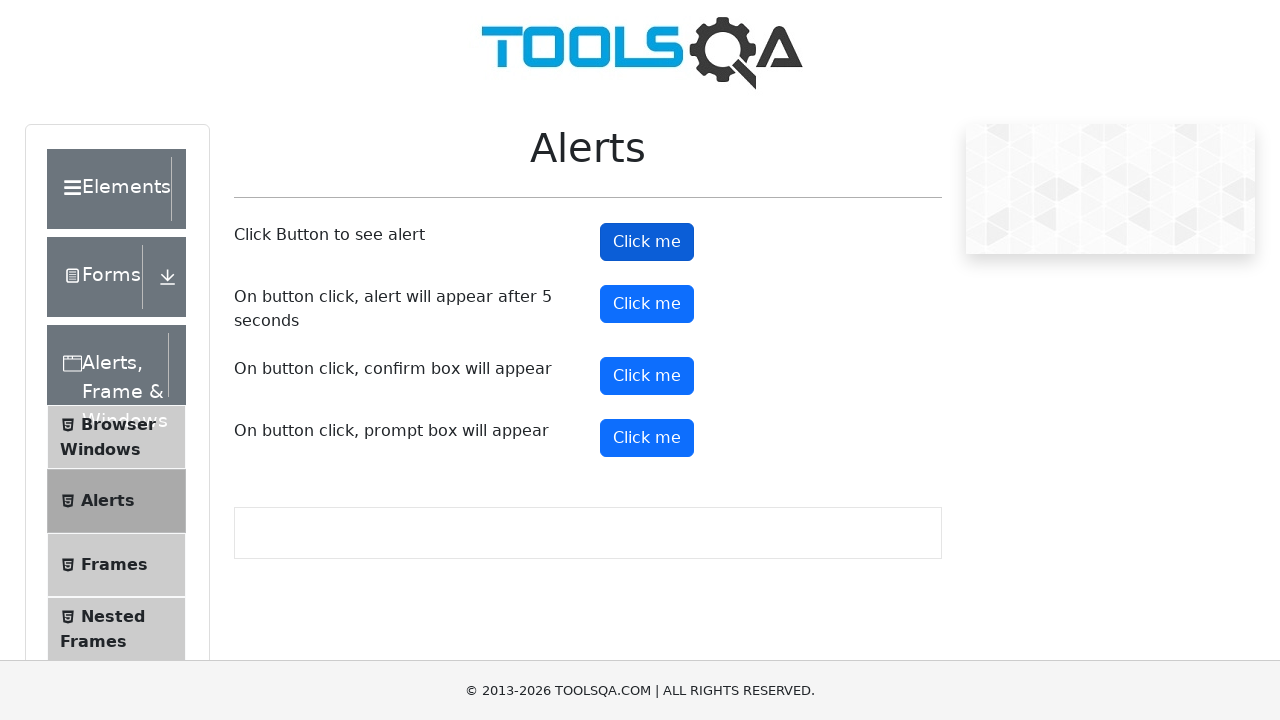

Waited for alert interaction to complete
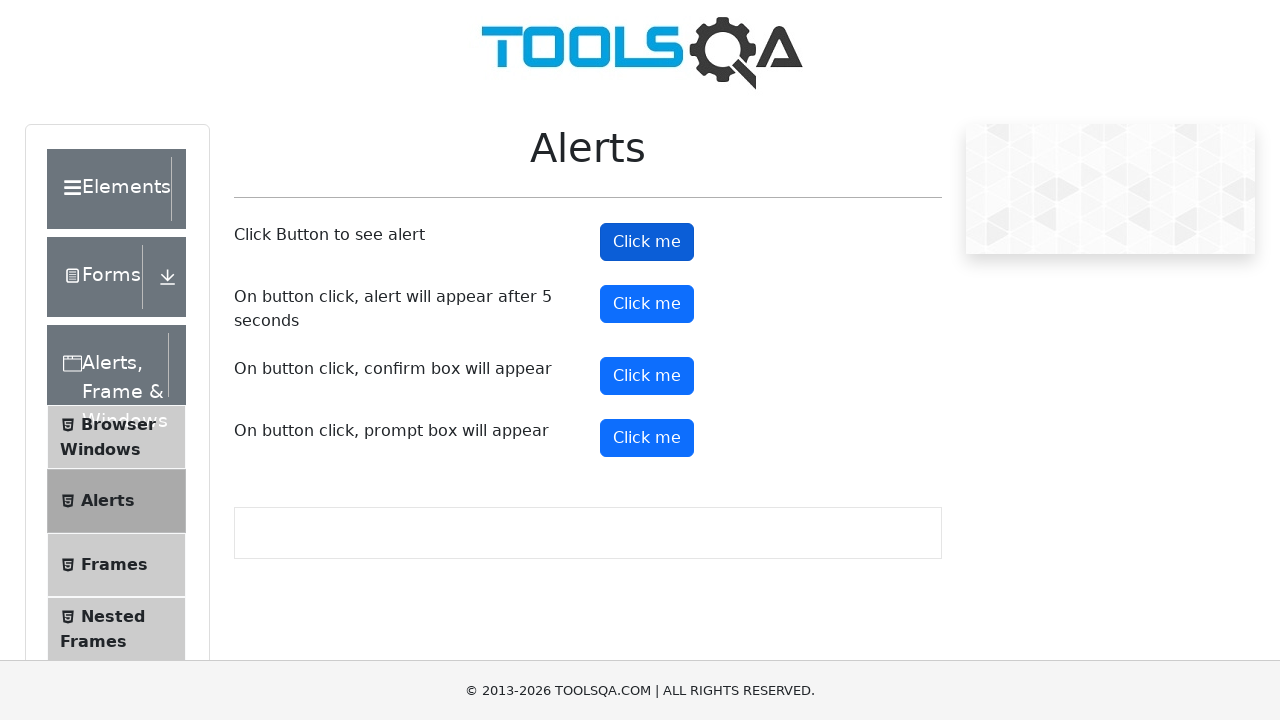

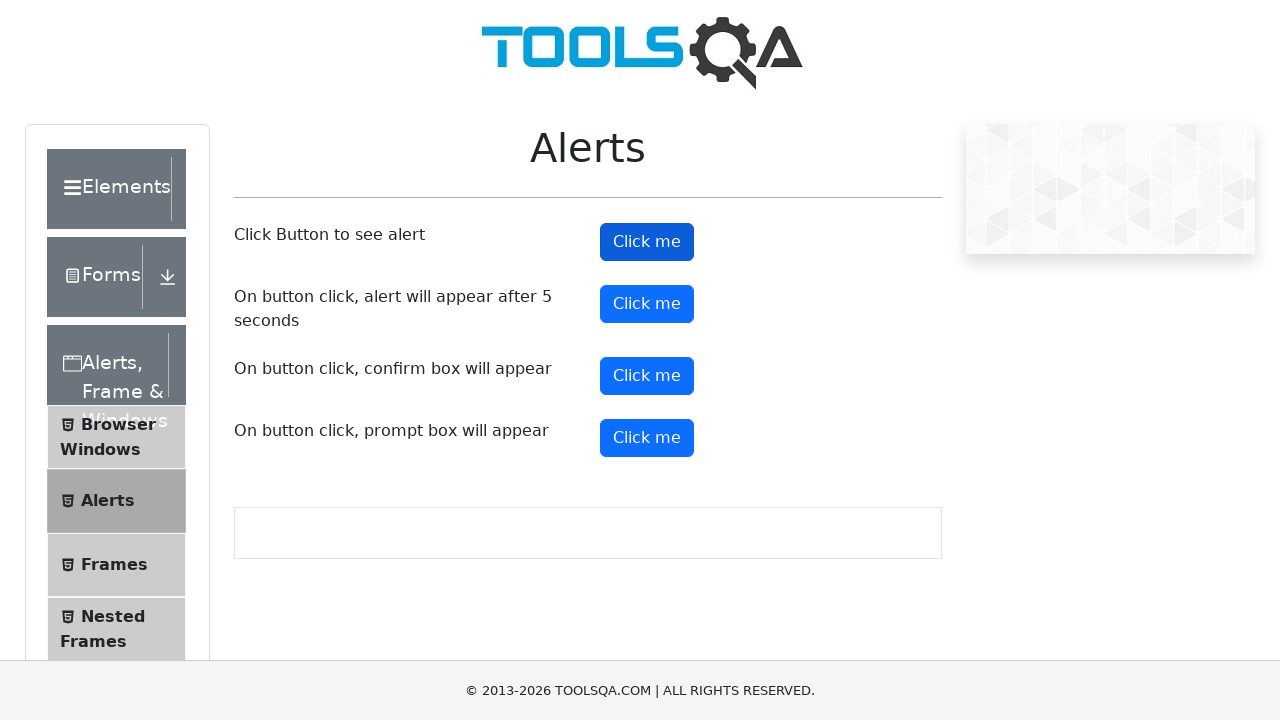